Tests prompt dialog by canceling without entering text

Starting URL: https://demoqa.com/alerts

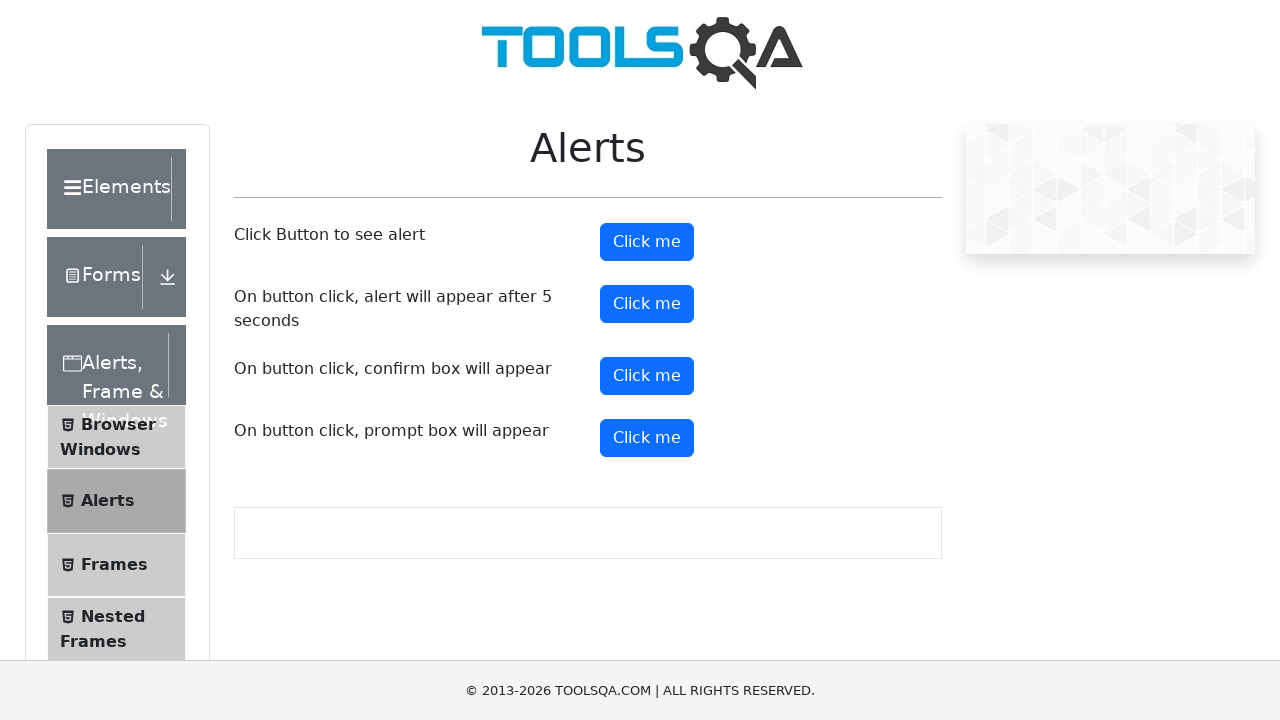

Set up dialog handler to dismiss prompt without entering text
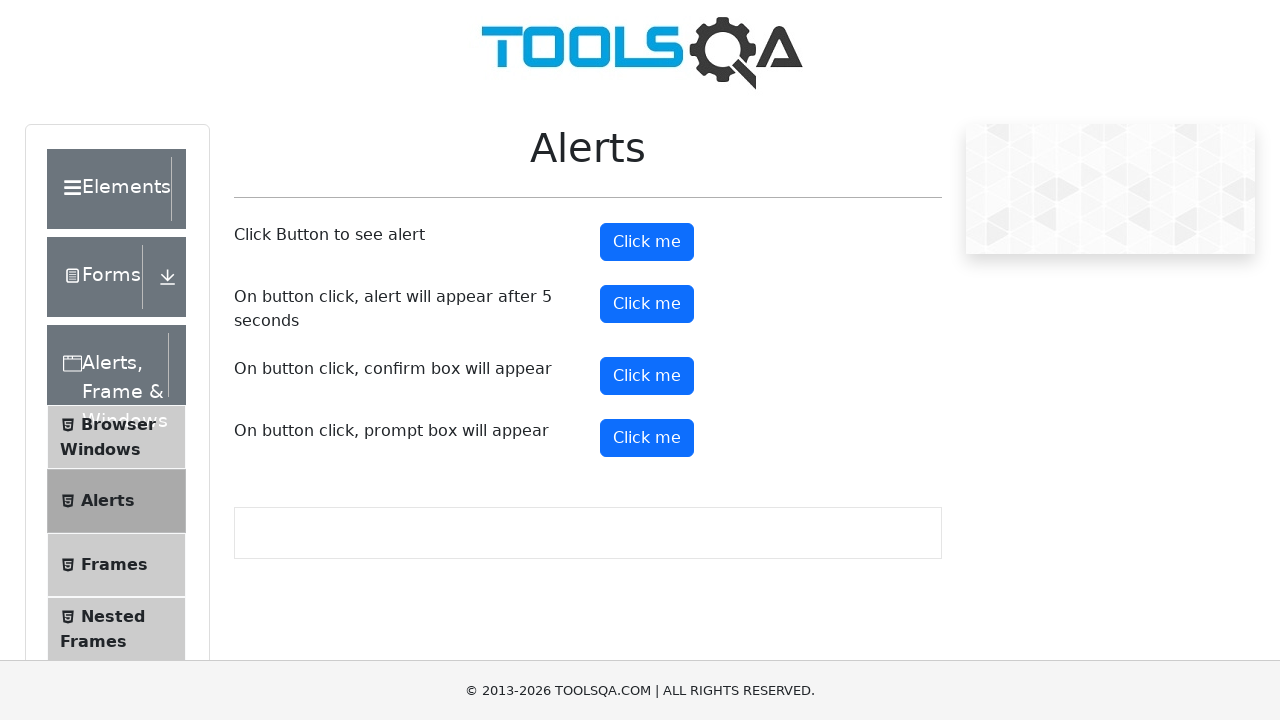

Clicked prompt button to trigger dialog at (647, 438) on #promtButton
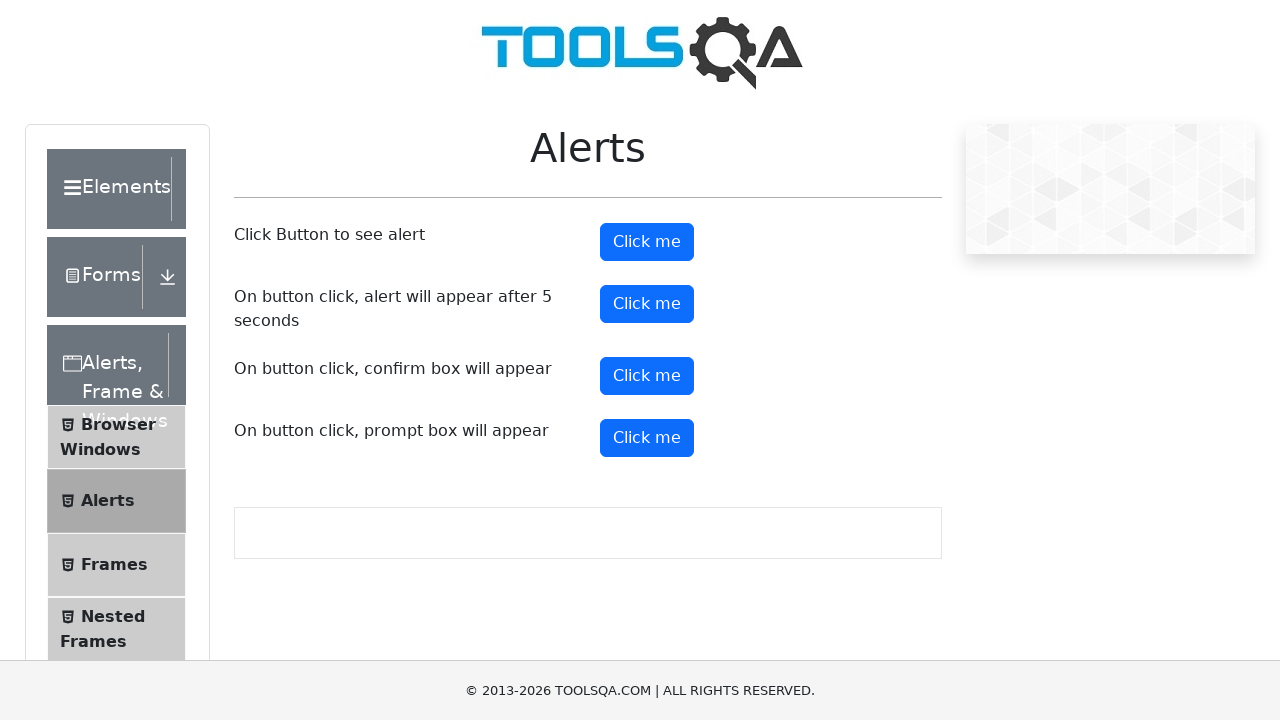

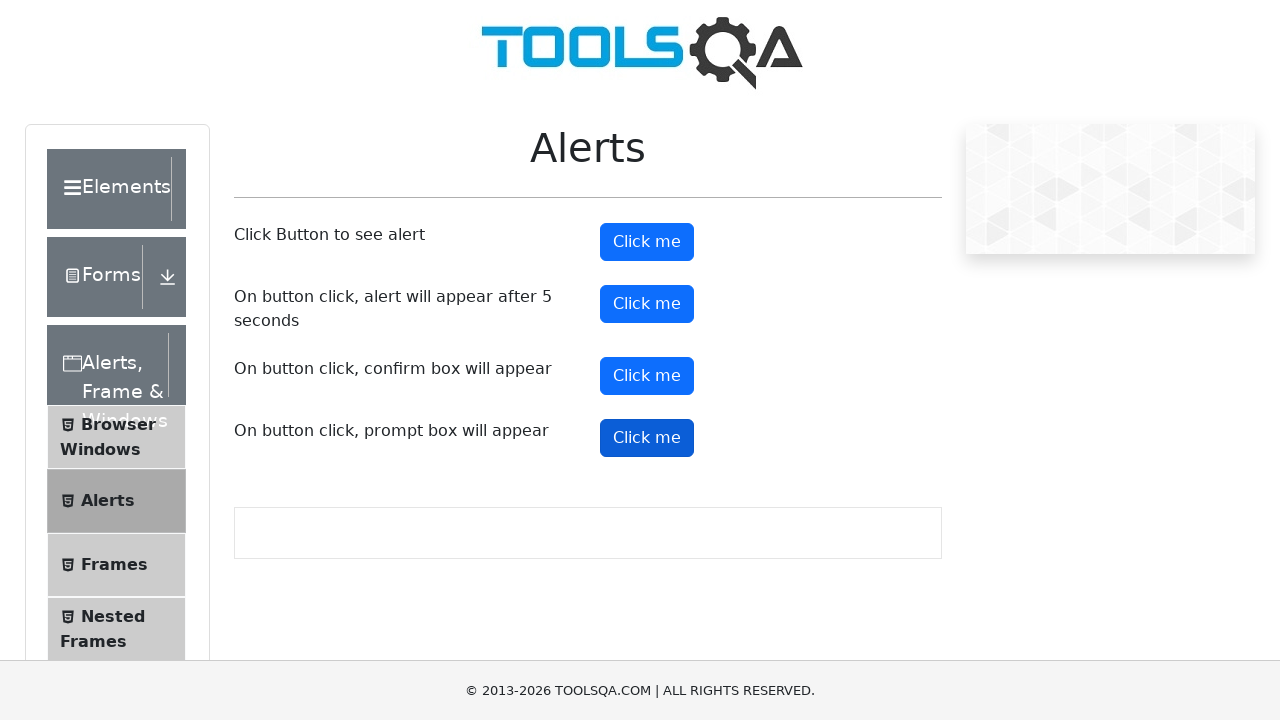